Tests successful login flow by entering valid credentials and verifying redirection to inventory page

Starting URL: https://www.saucedemo.com/

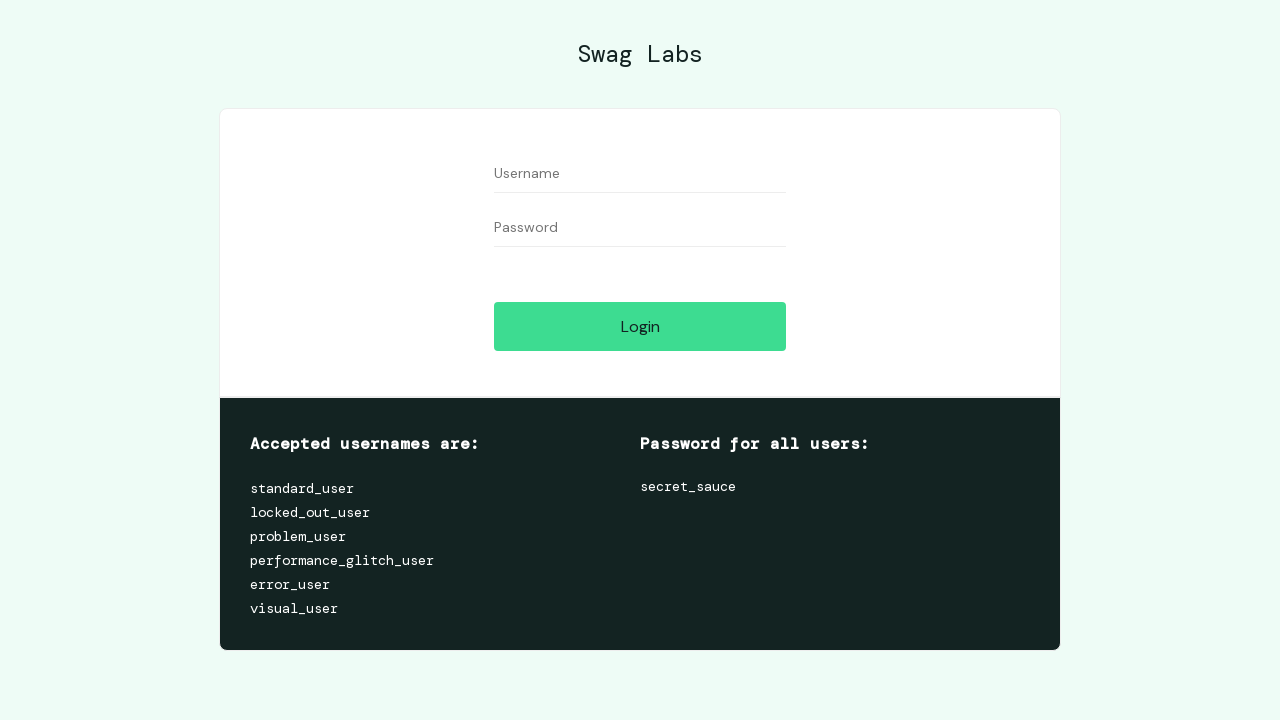

Filled username field with 'standard_user' on #user-name
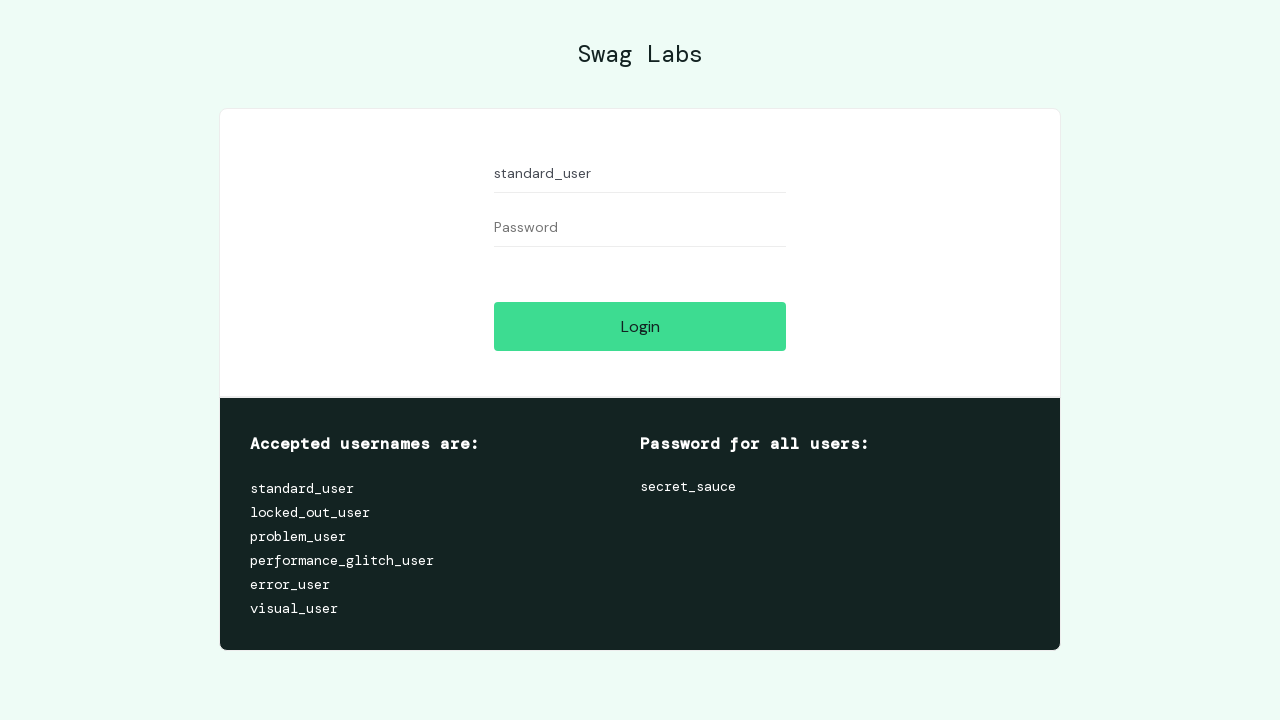

Filled password field with 'secret_sauce' on #password
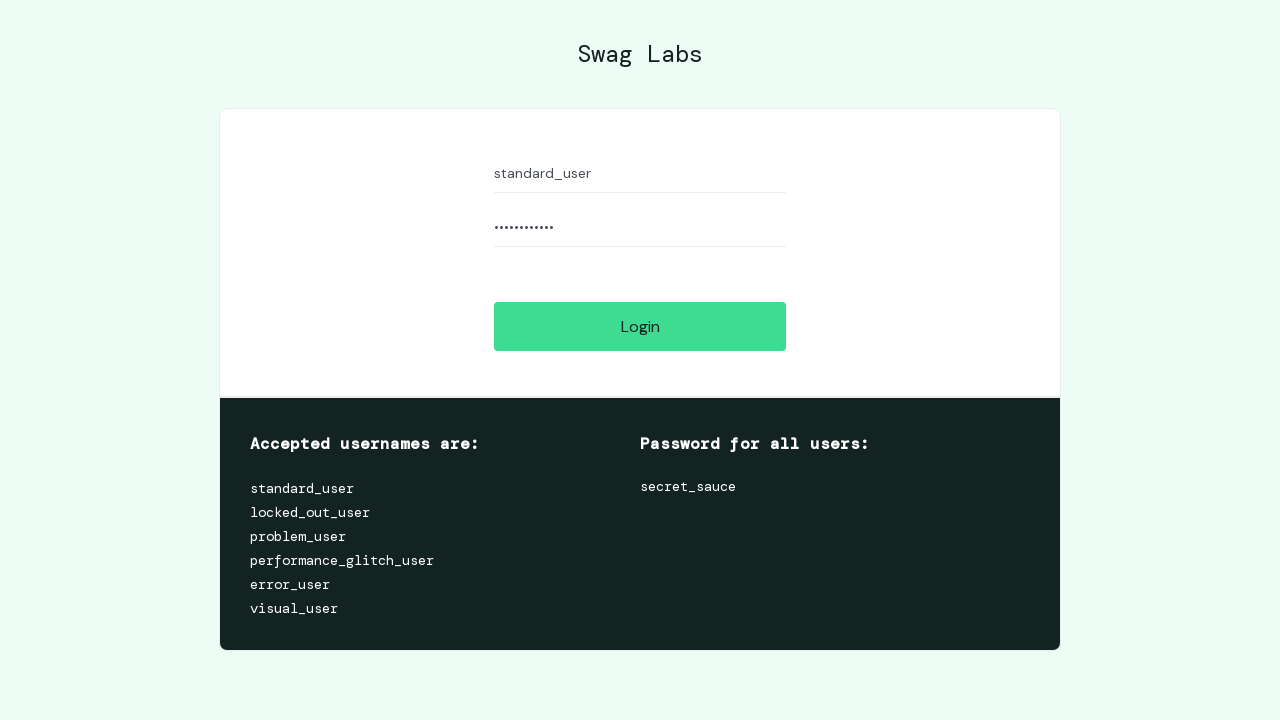

Clicked login button at (640, 326) on #login-button
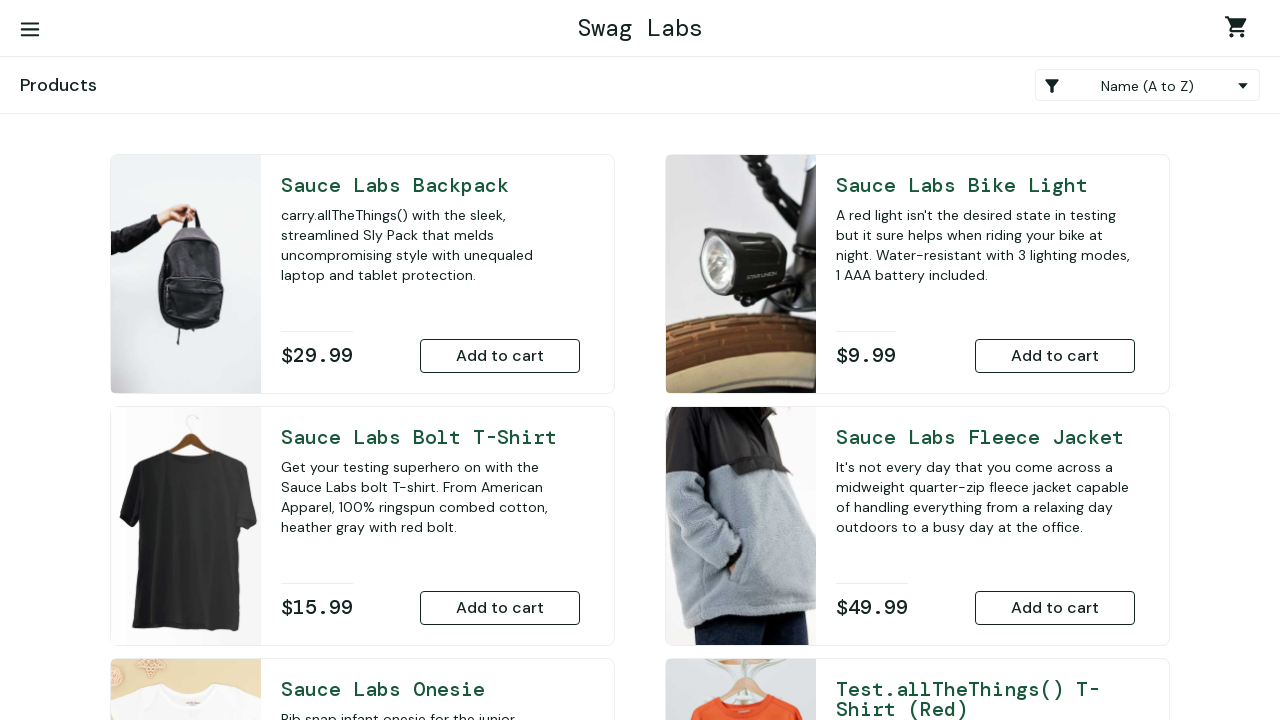

Successfully redirected to inventory page
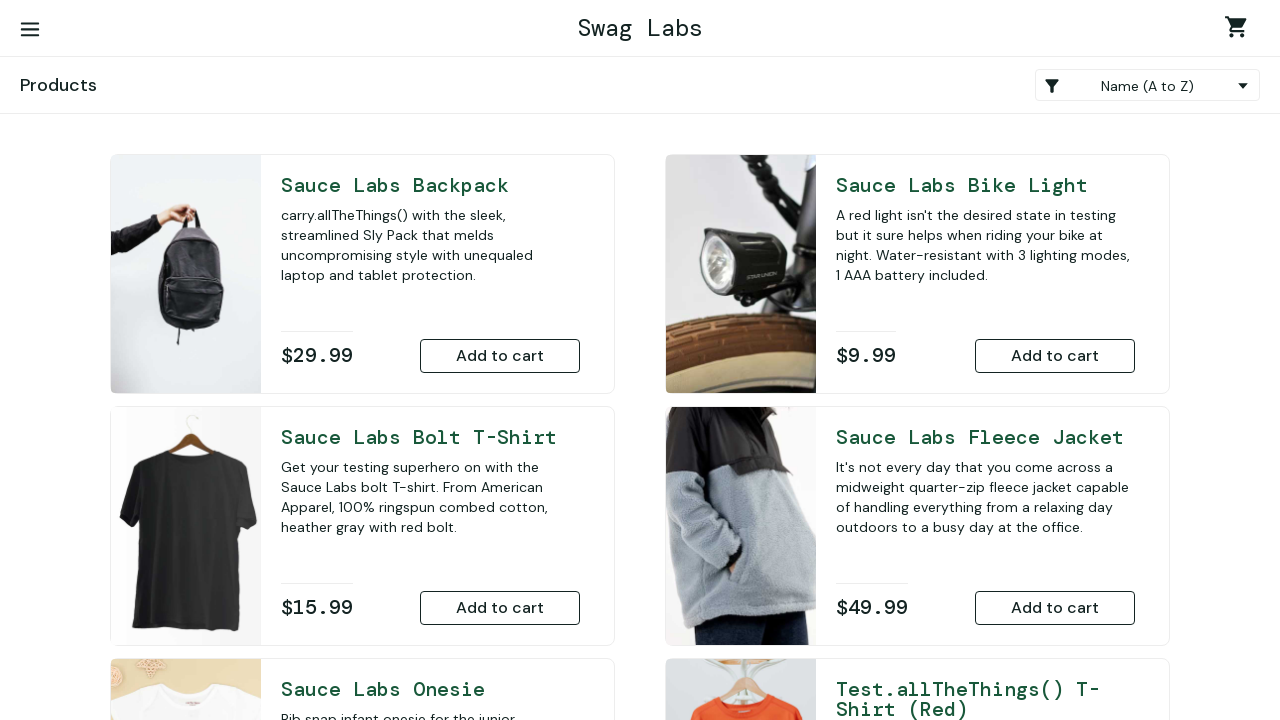

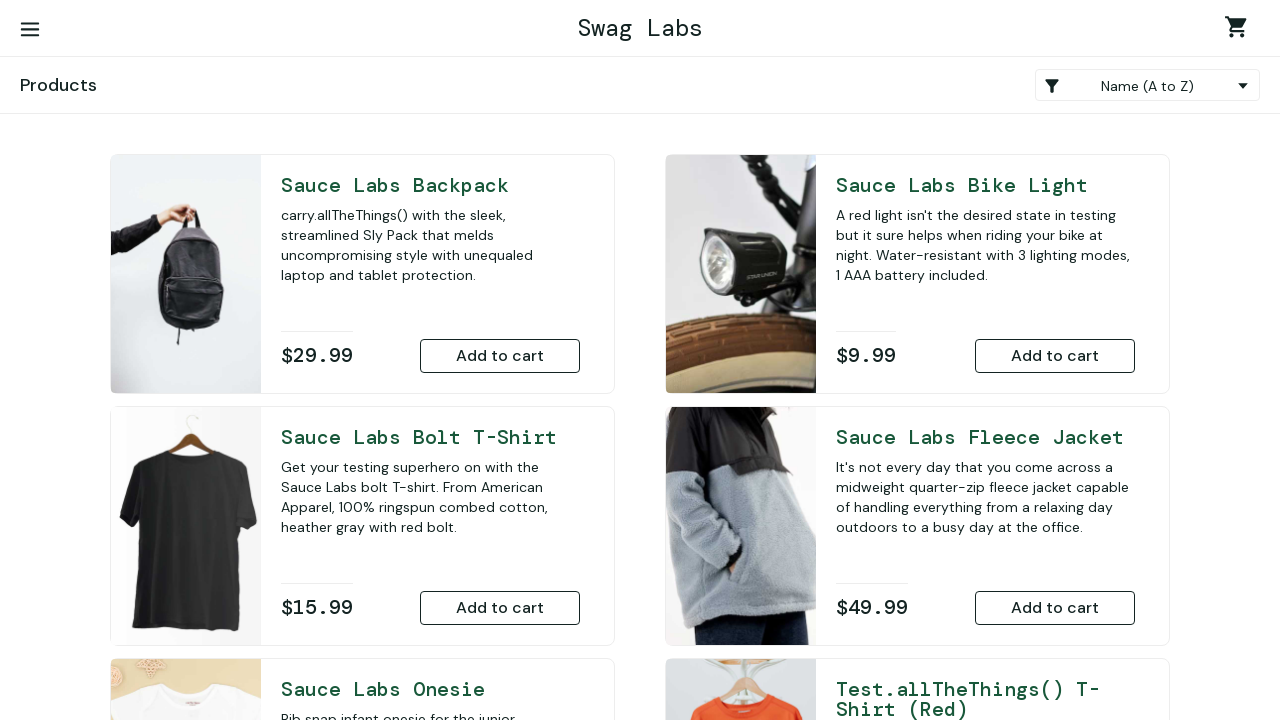